Tests drag and drop functionality by dragging an element and dropping it onto a target element within an iframe

Starting URL: https://jqueryui.com/droppable/

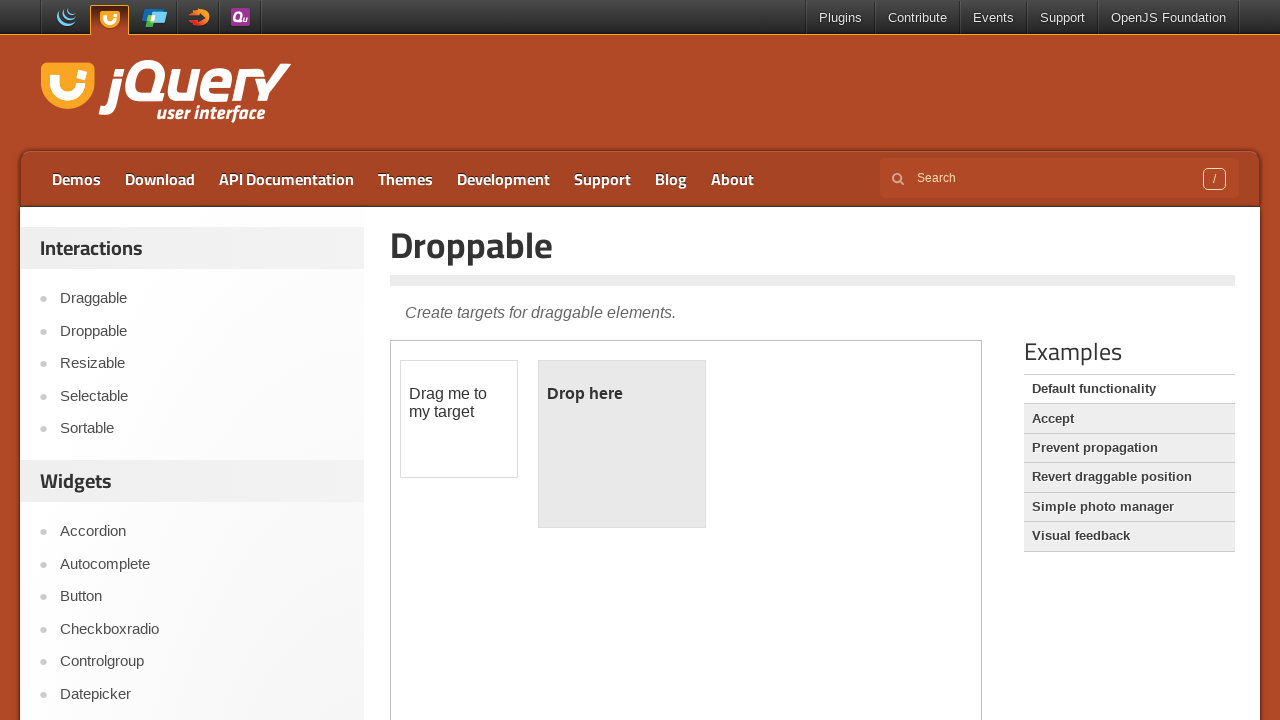

Located the demo iframe for drag and drop functionality
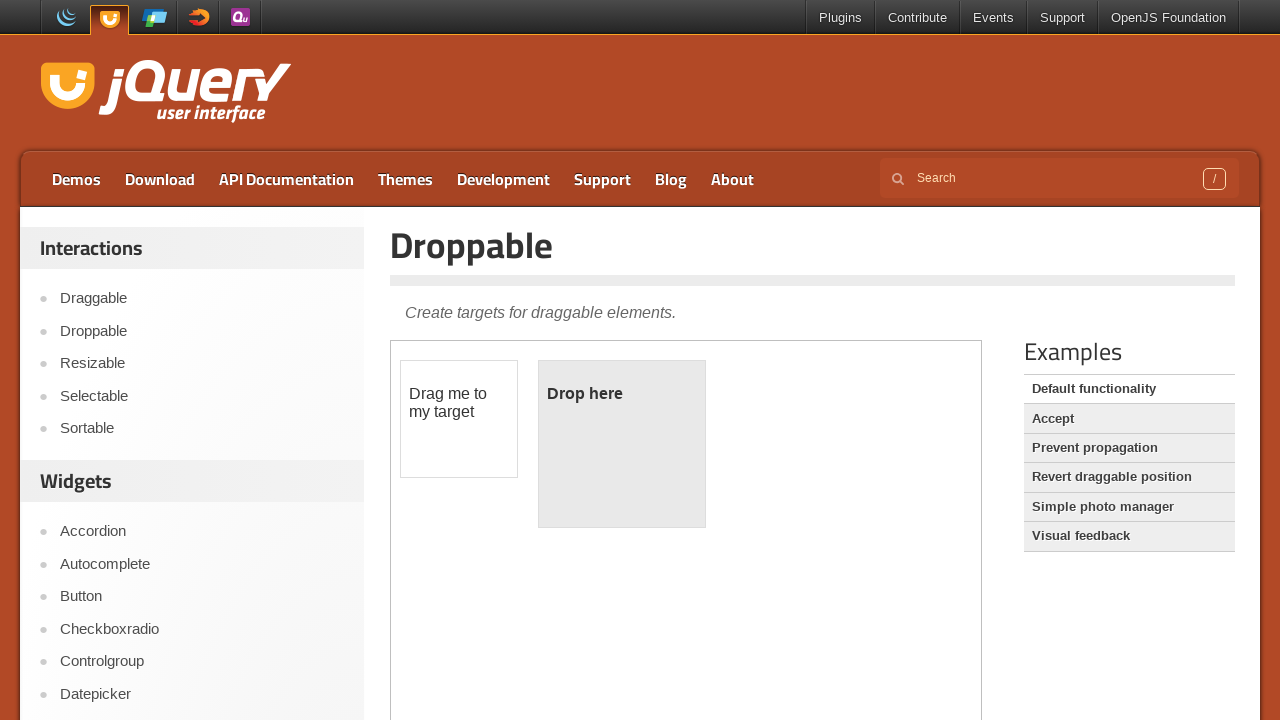

Located the draggable element
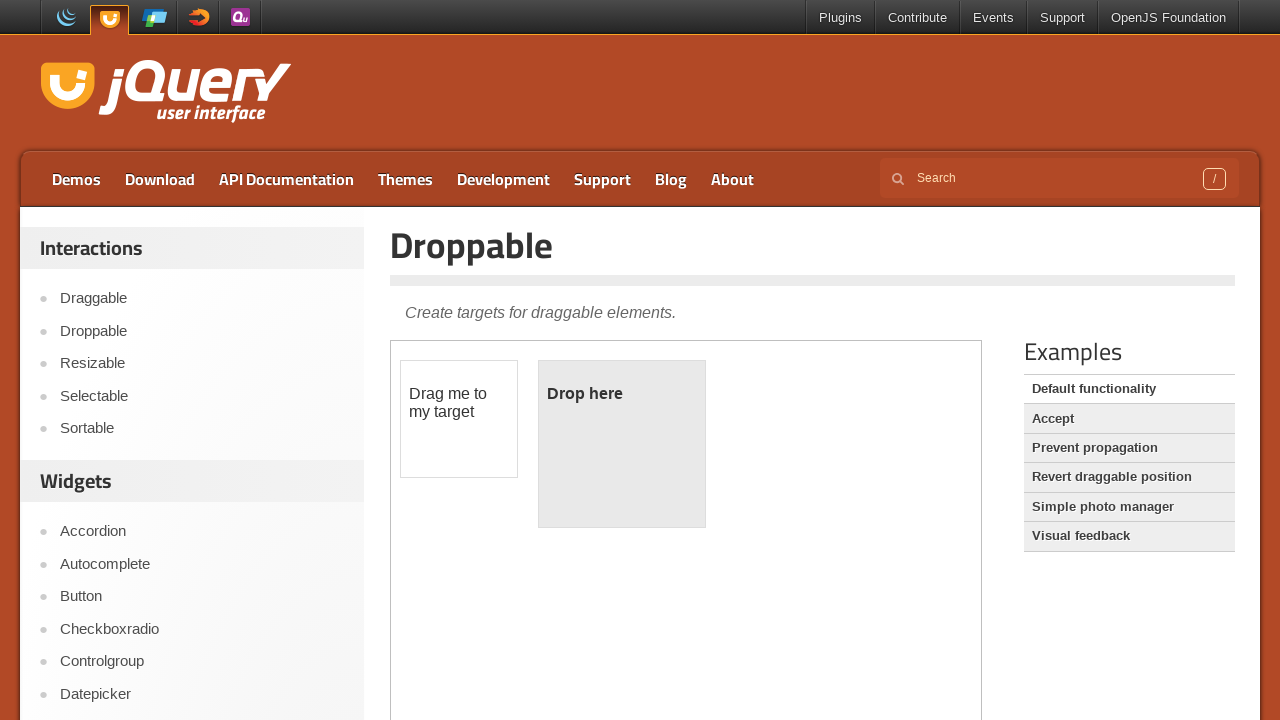

Located the droppable target element
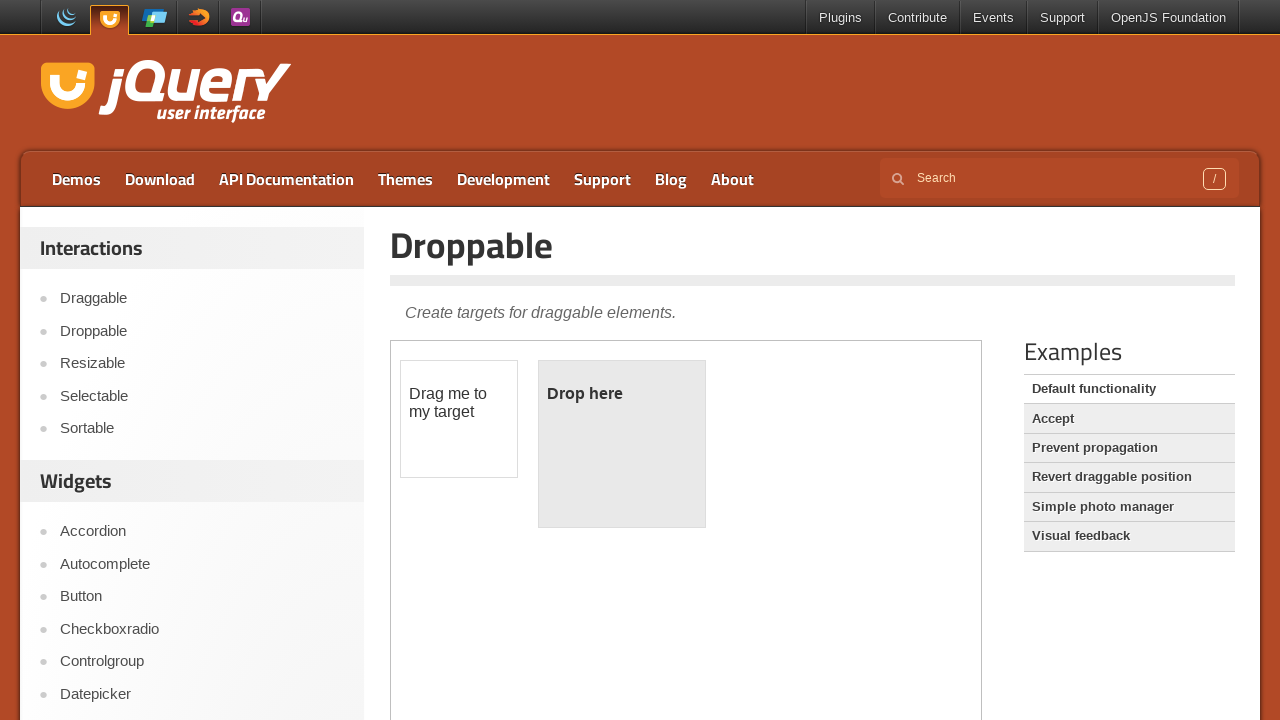

Successfully dragged the draggable element onto the droppable target at (622, 444)
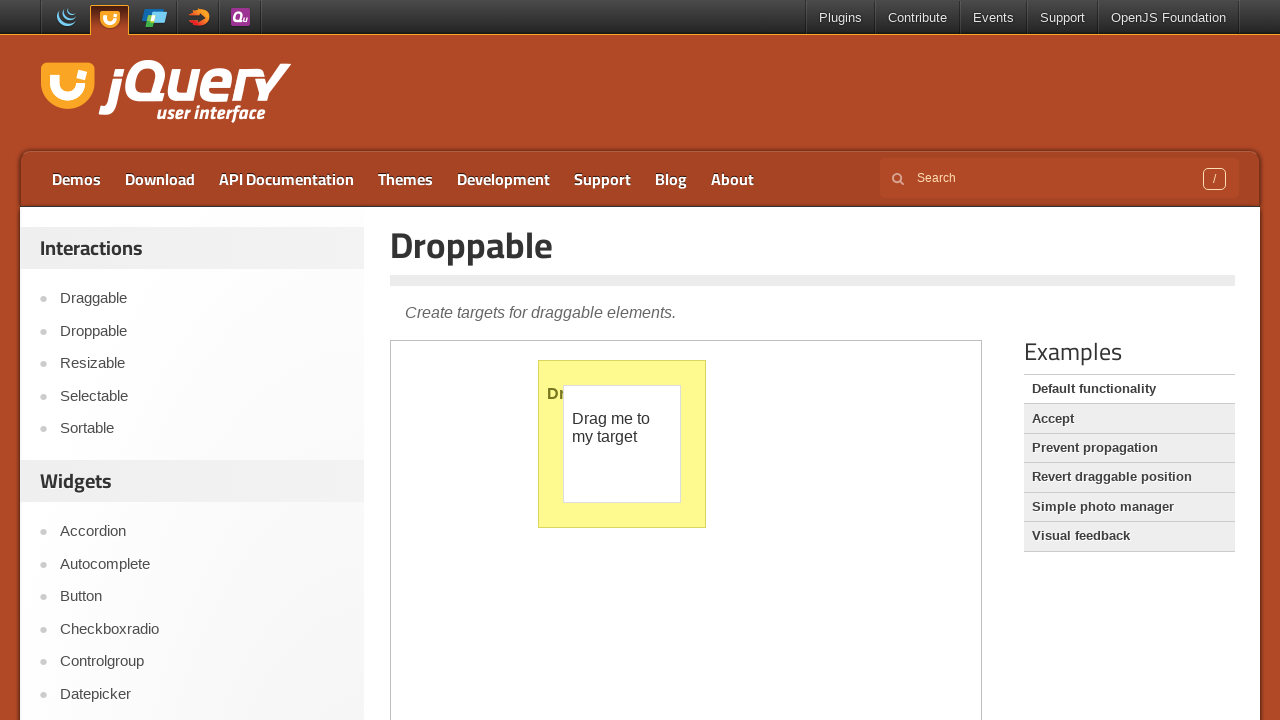

Refreshed the page to reset the demo
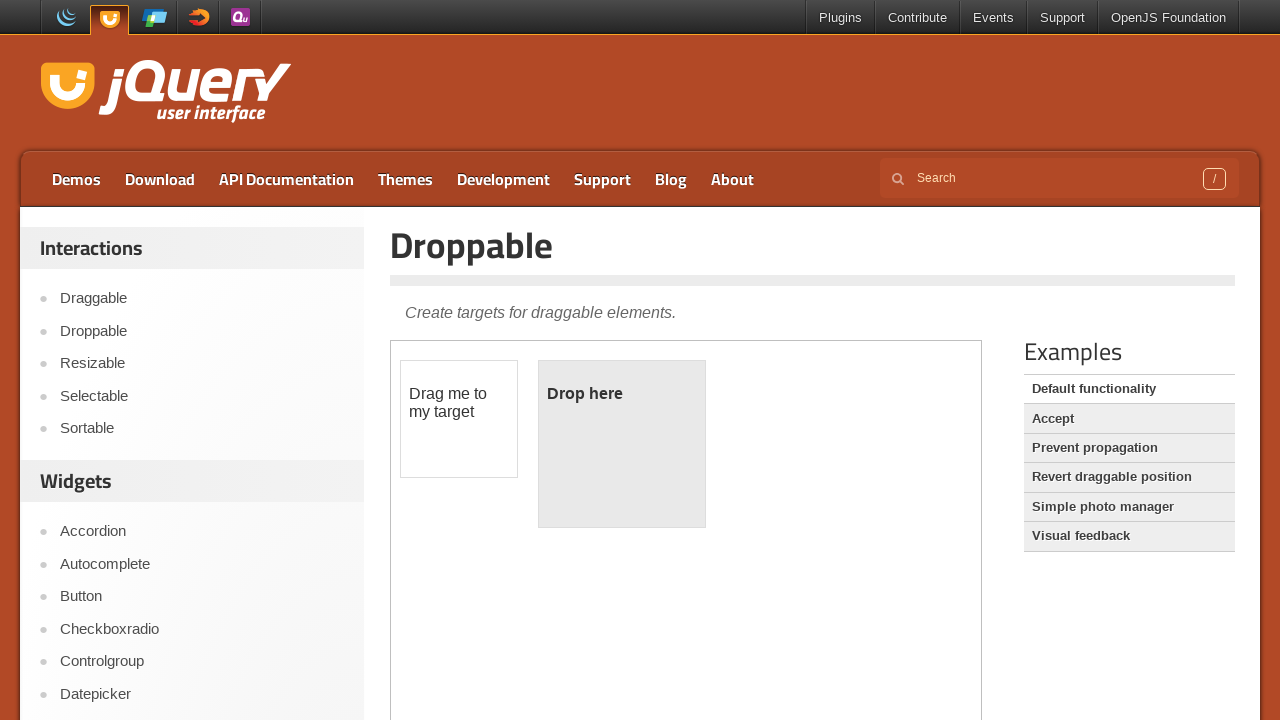

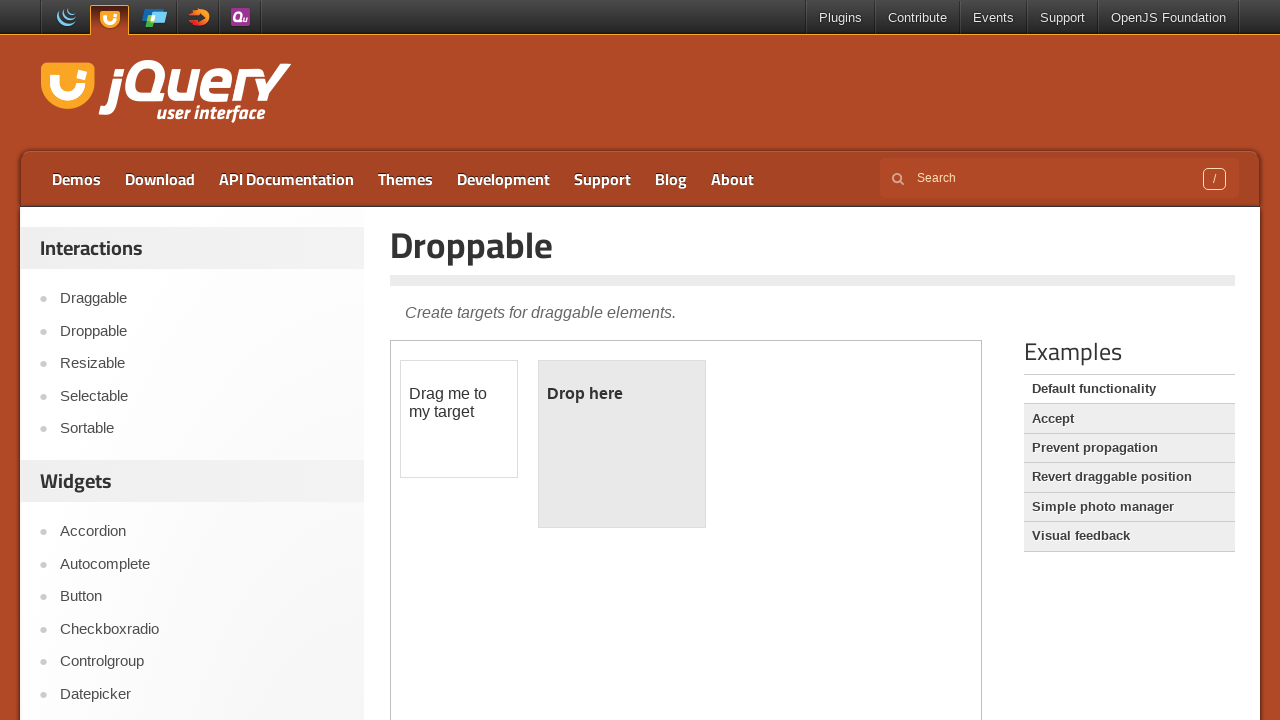